Tests the second opinion form submission flow on Sparsh Hospital website by navigating through hospital selection and filling out the consultation request form

Starting URL: https://www.sparshhospital.com/about-sparsh/

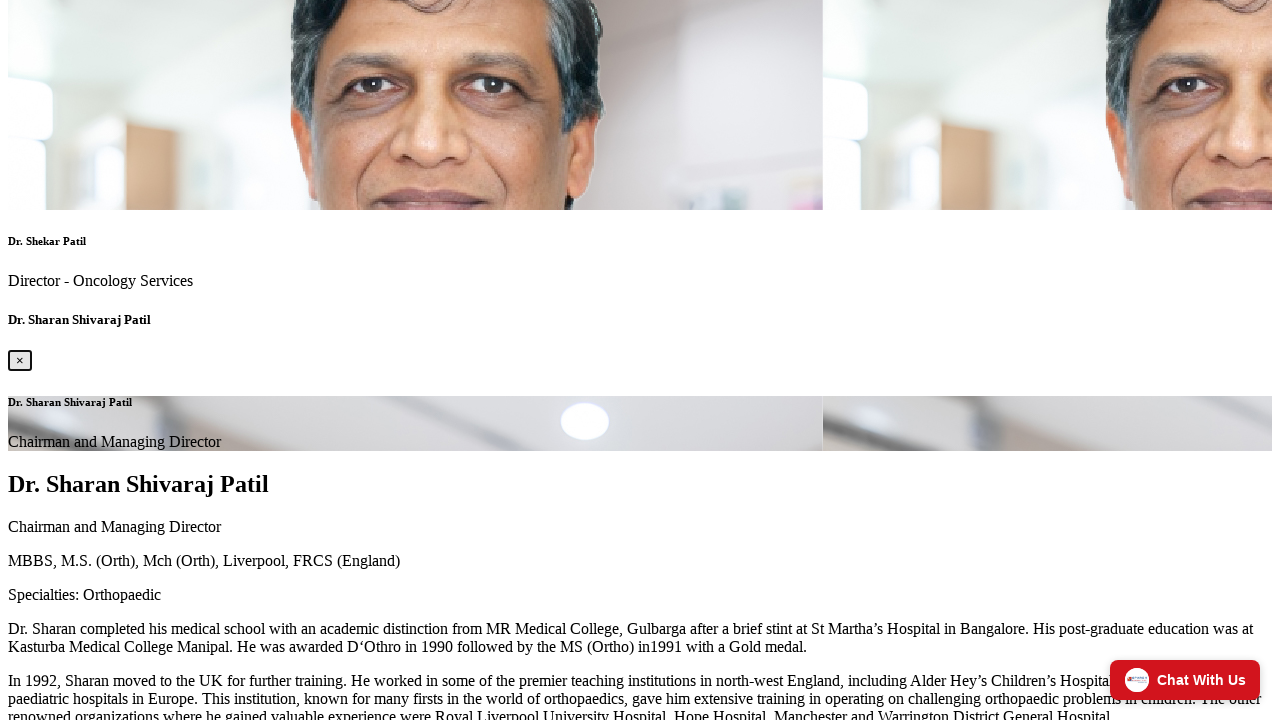

Clicked on hospitals dropdown menu at (78, 350) on (//a[@class='nav-link dropdown-toggle'])[3]
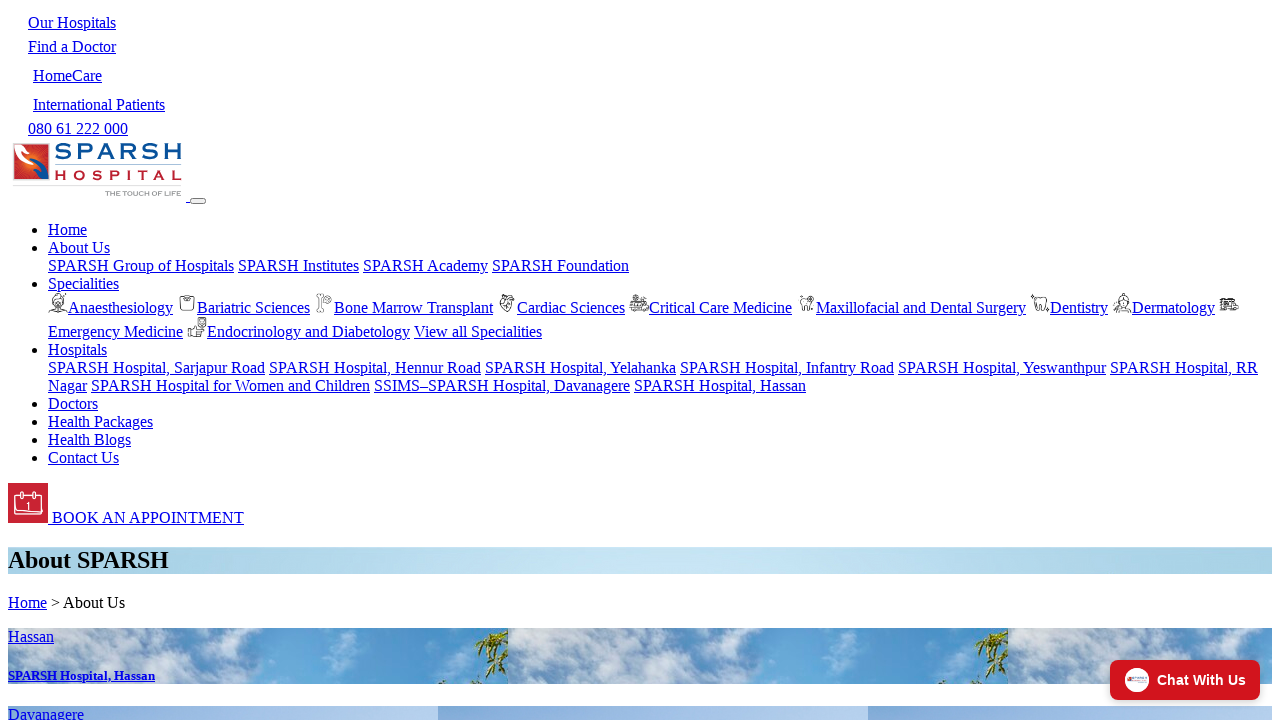

Selected SPARSH Hospital, Yeswanthpur from dropdown at (1002, 368) on text=SPARSH Hospital, Yeswanthpur
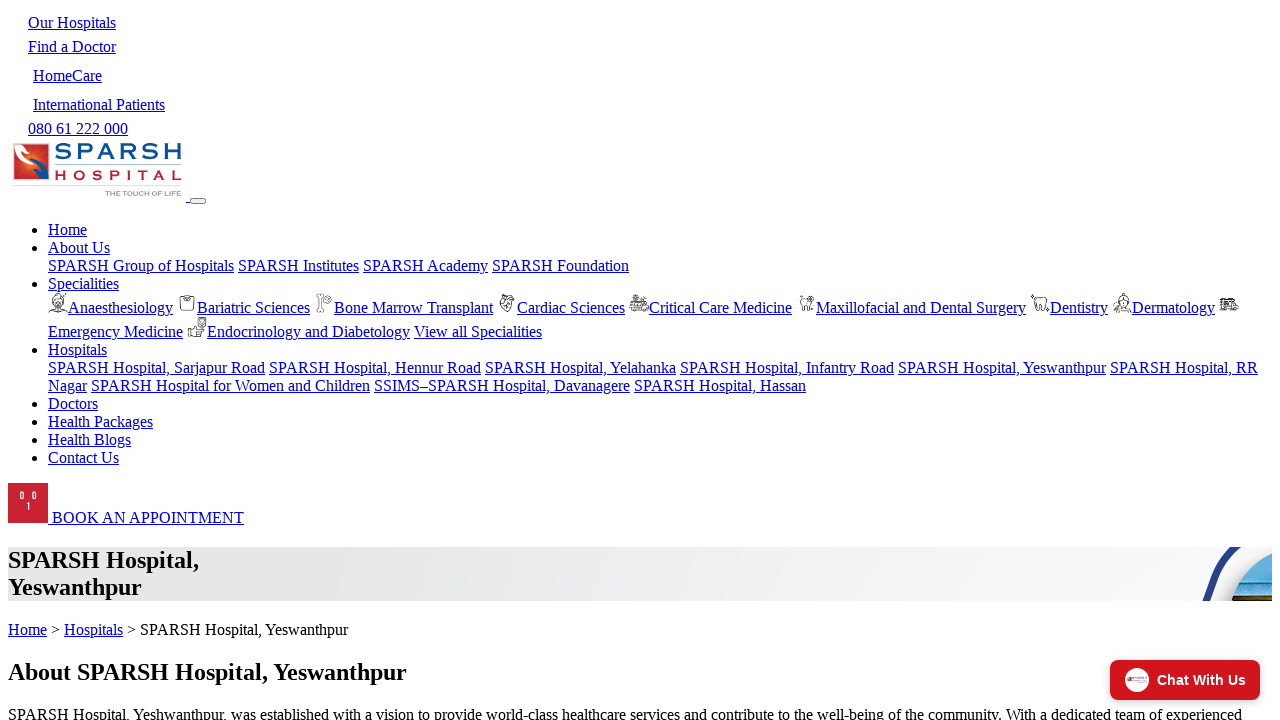

Navigated to second opinion form page using JavaScript
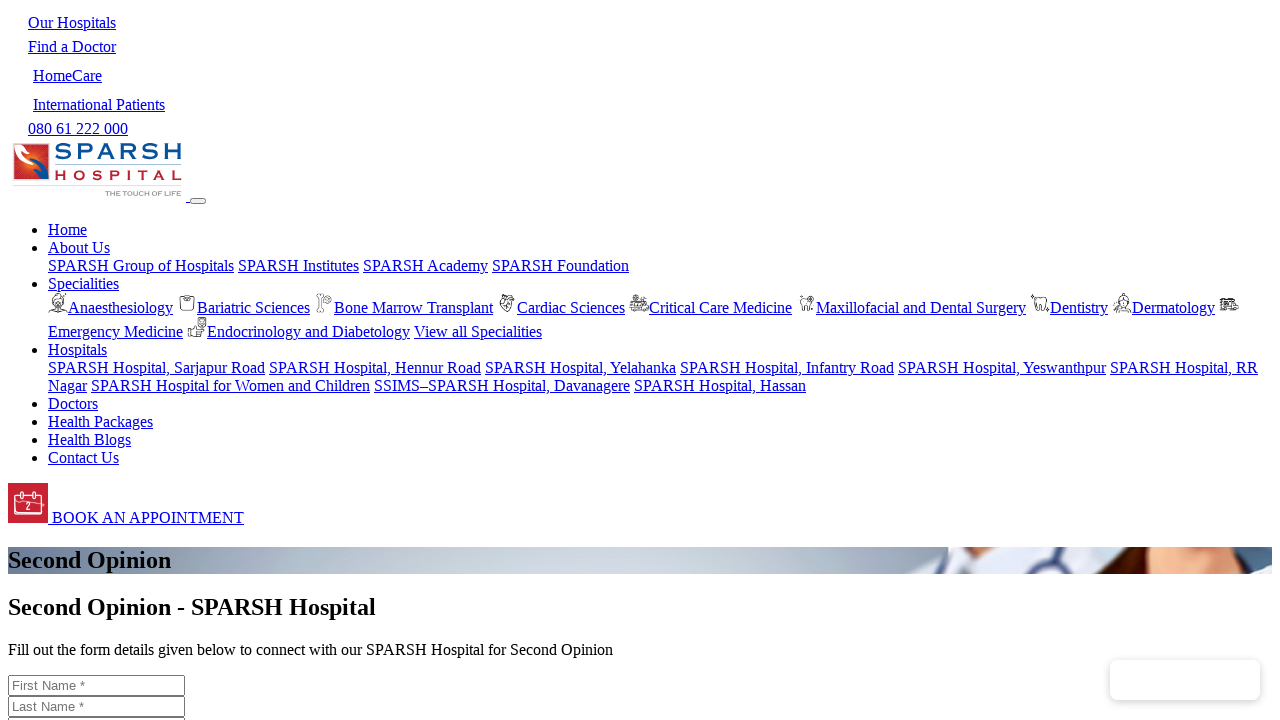

Filled first name as 'James' on input[name='secondopinion_first_name']
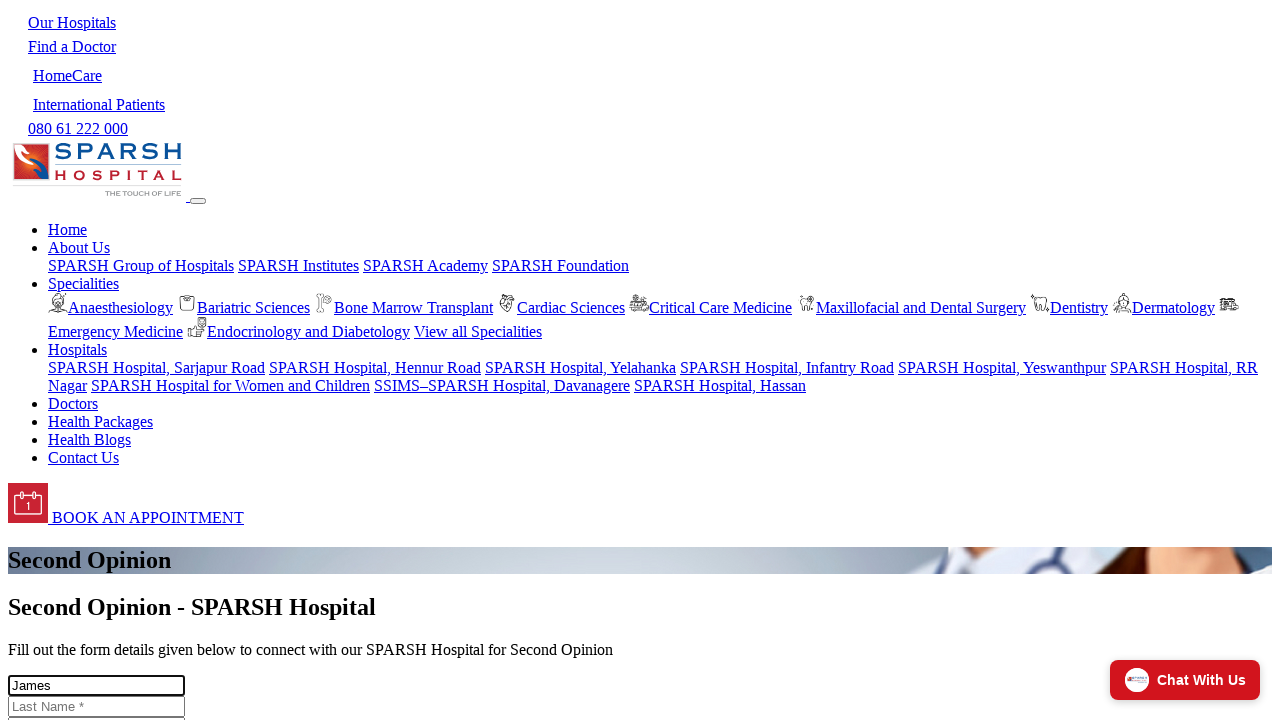

Filled last name as 'Bond' on input[name='secondopinion_last_name']
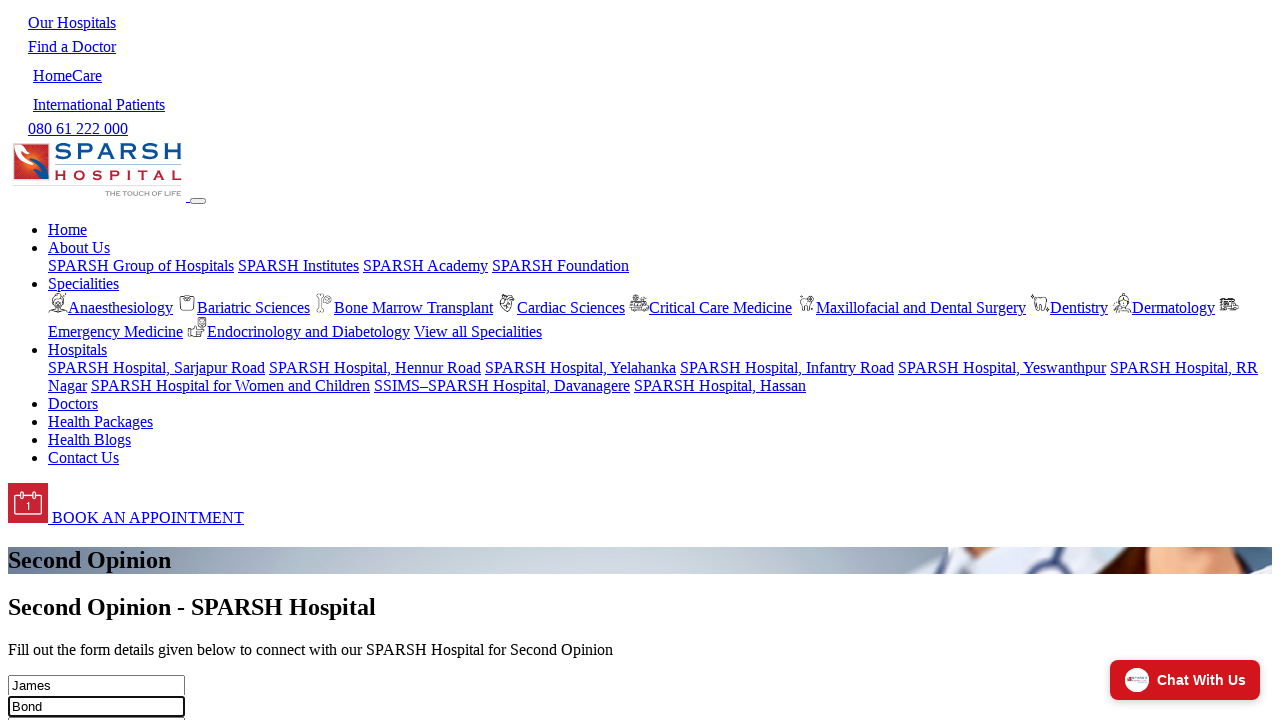

Filled phone number as '9878685848' on input[name='secondopinion_phone']
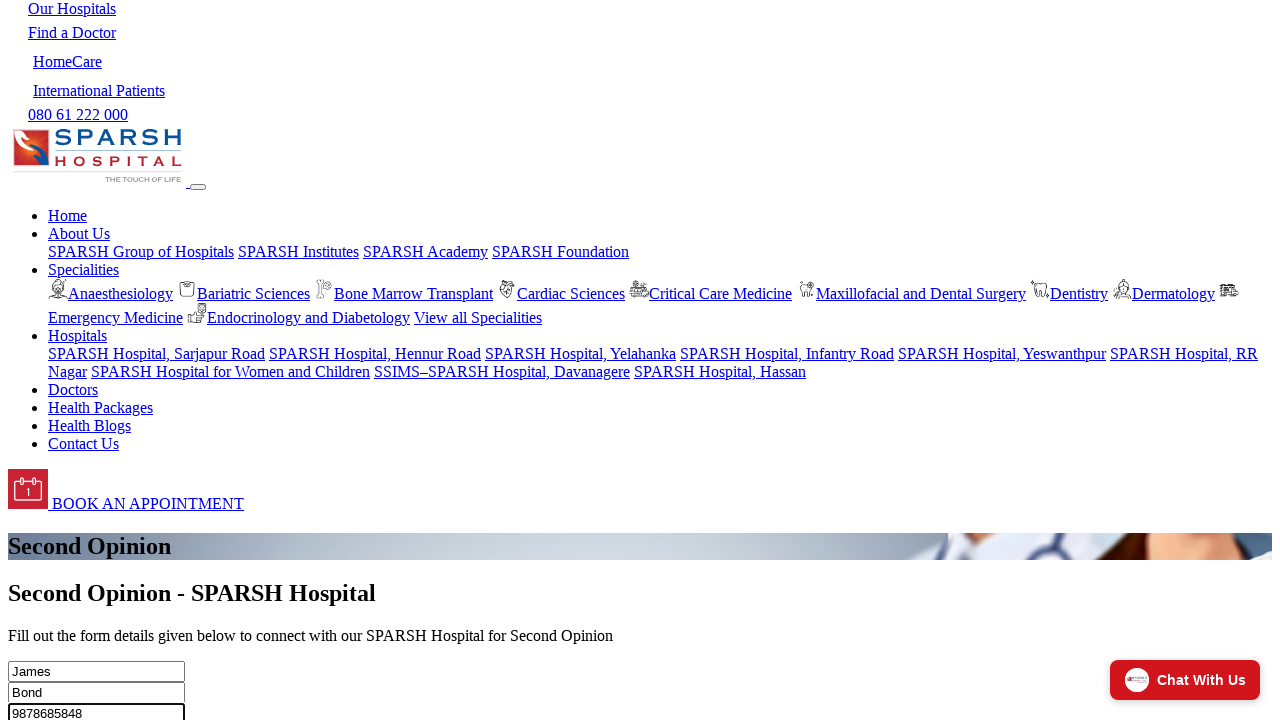

Filled email as 'jamesbond007@gmail.com' on input[name='secondopinion_email']
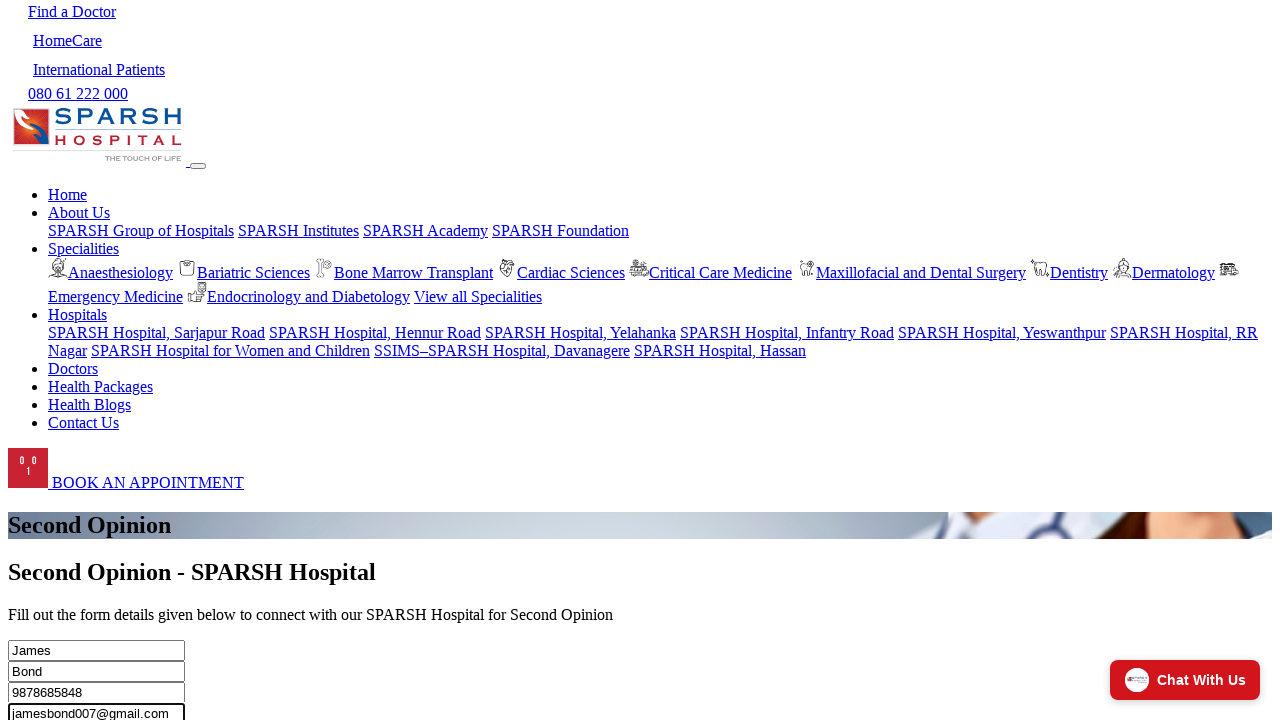

Filled message field with 'This is my Second Option' on textarea[name='secondopinion_message']
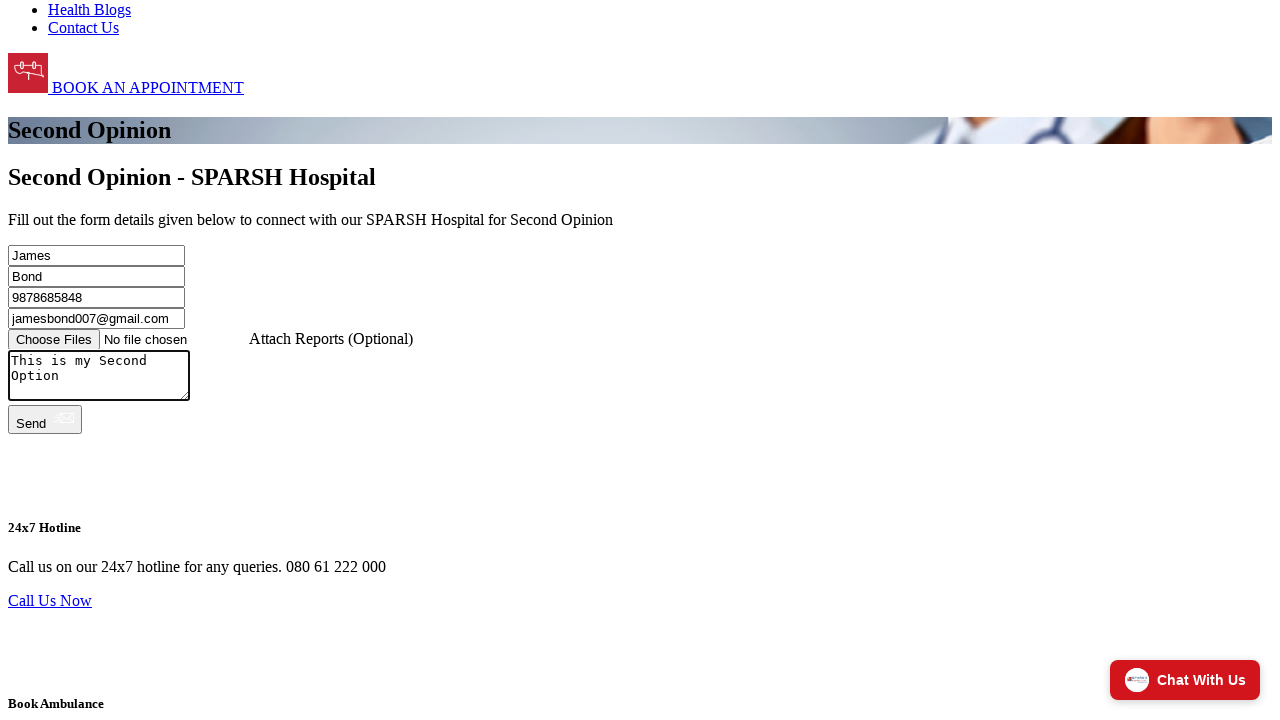

Clicked send button to submit second opinion form at (45, 419) on #secondopinion_submit
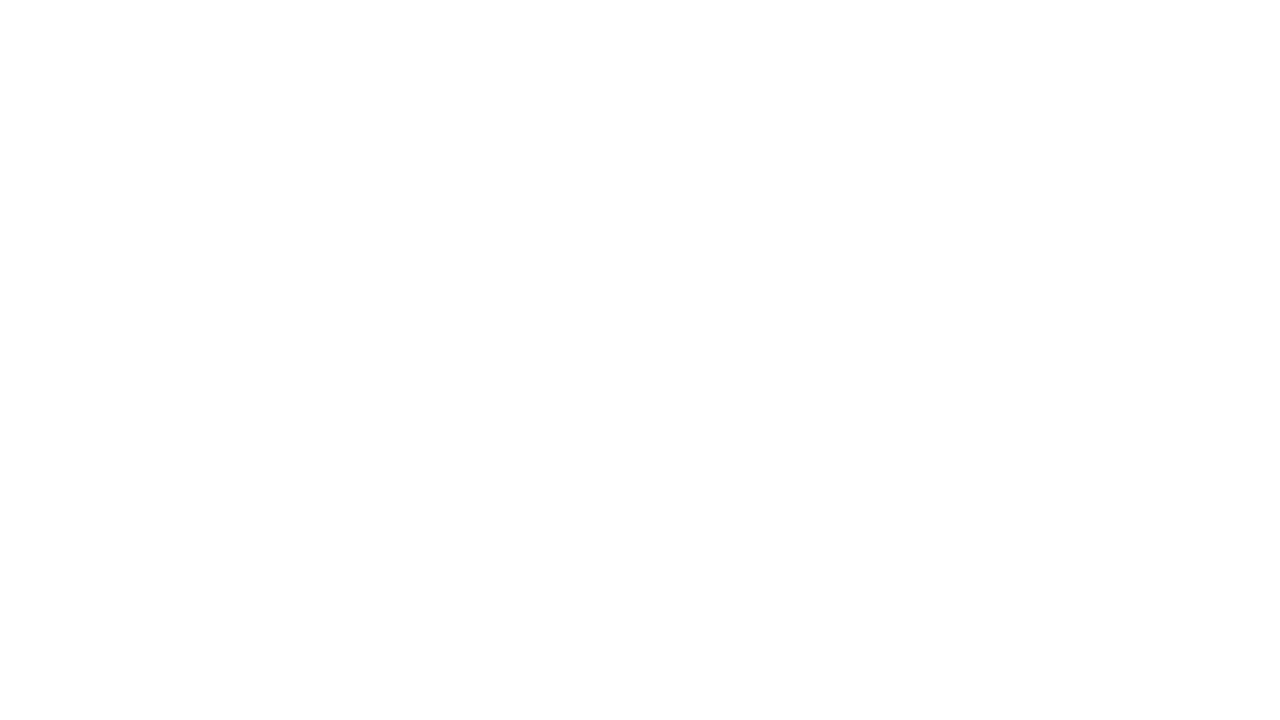

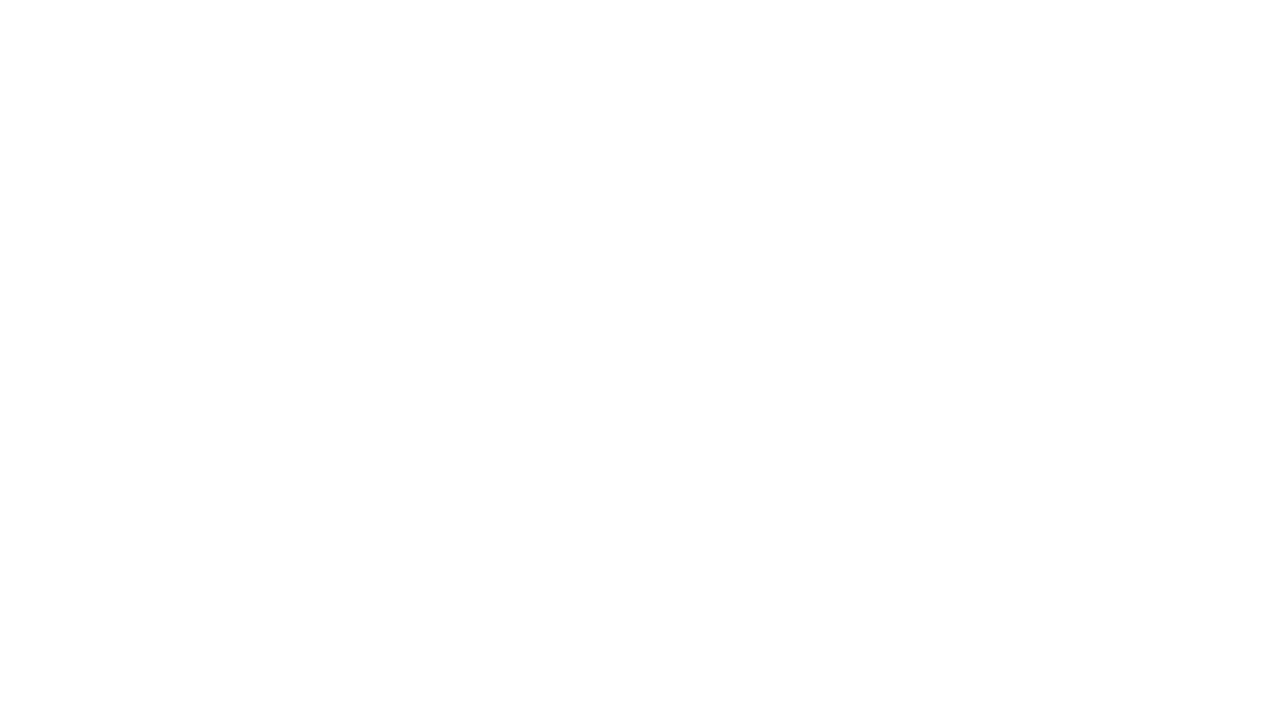